Tests marking all items as completed using the toggle-all checkbox.

Starting URL: https://todo-app.serenity-js.org/#/

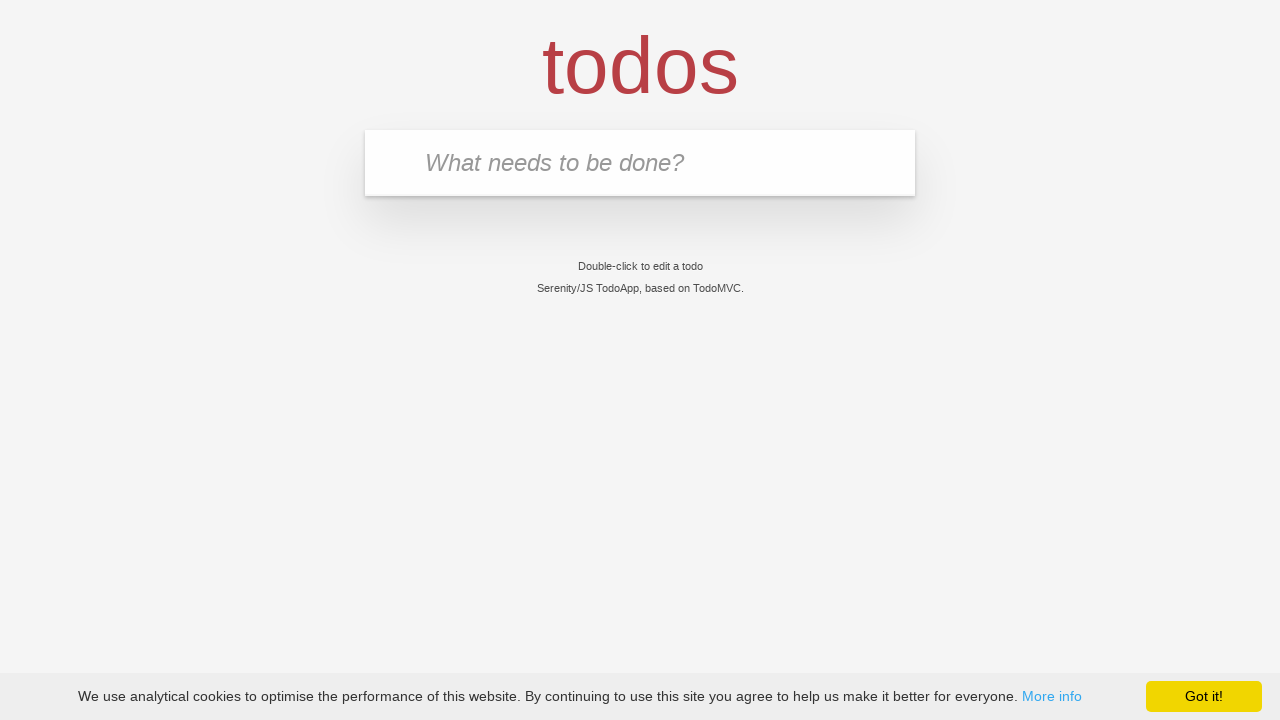

Filled new todo input with 'buy some cheese' on .new-todo
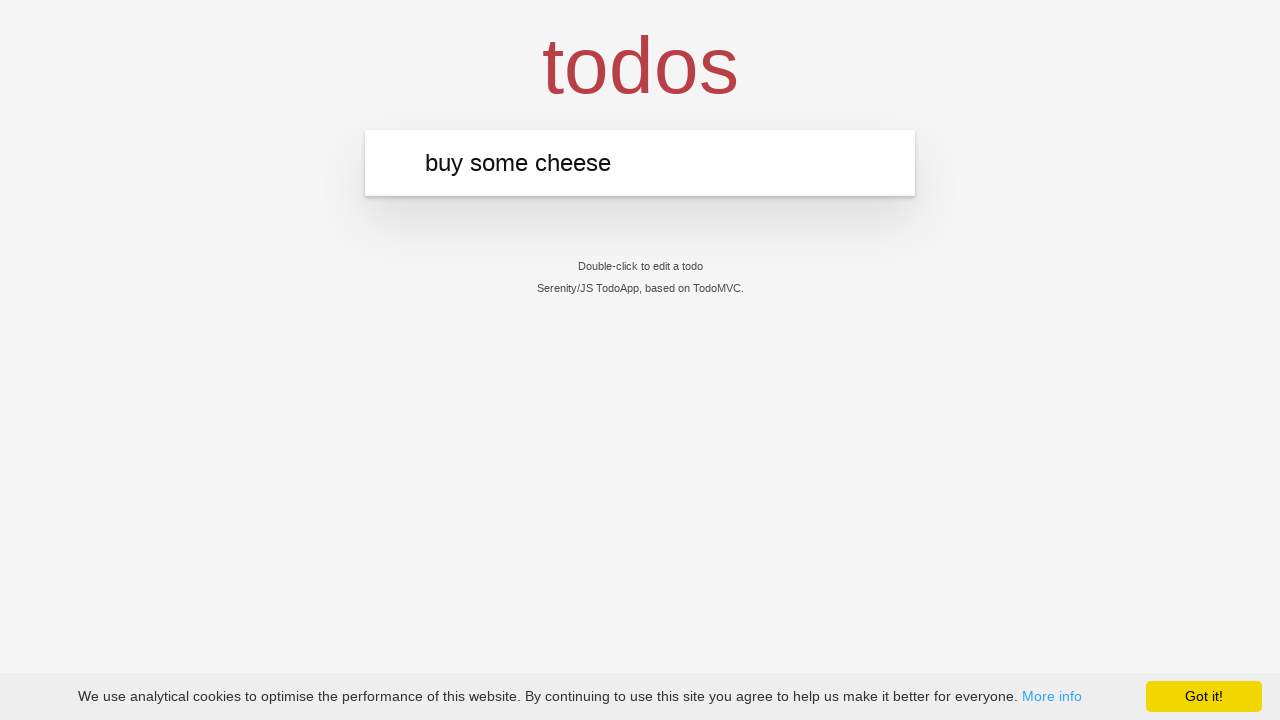

Pressed Enter to add first todo 'buy some cheese' on .new-todo
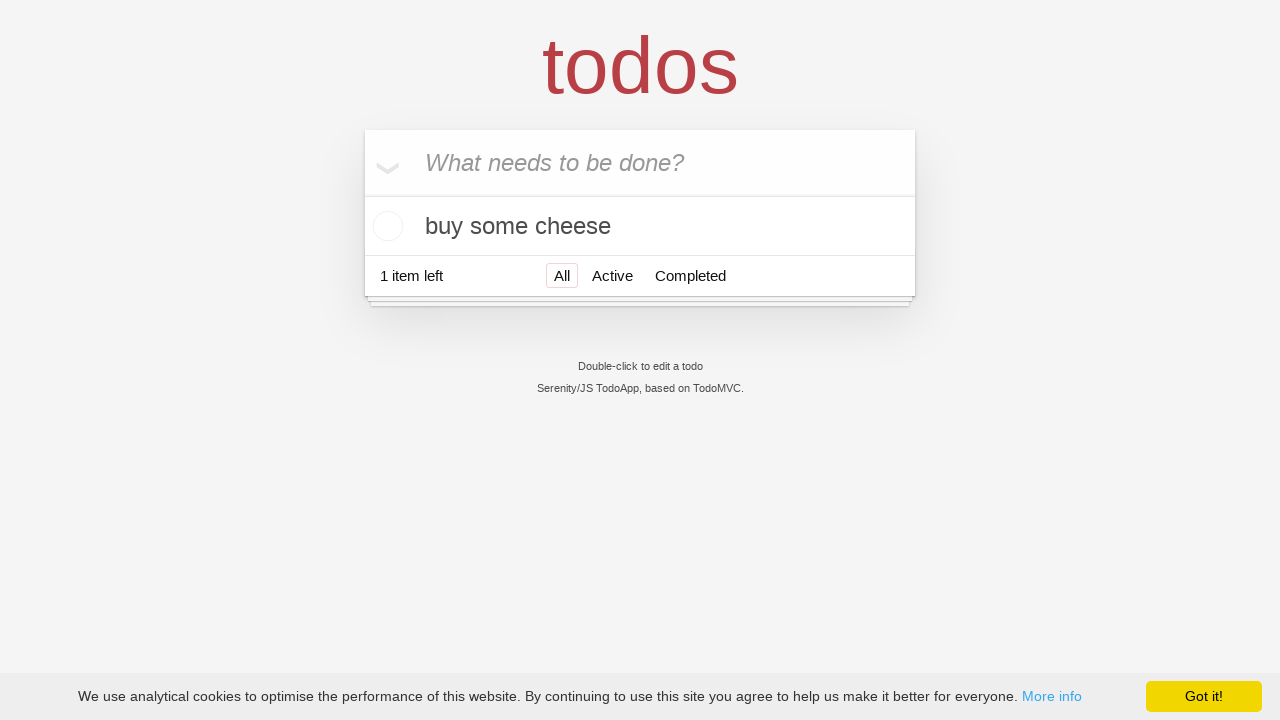

Filled new todo input with 'feed the cat' on .new-todo
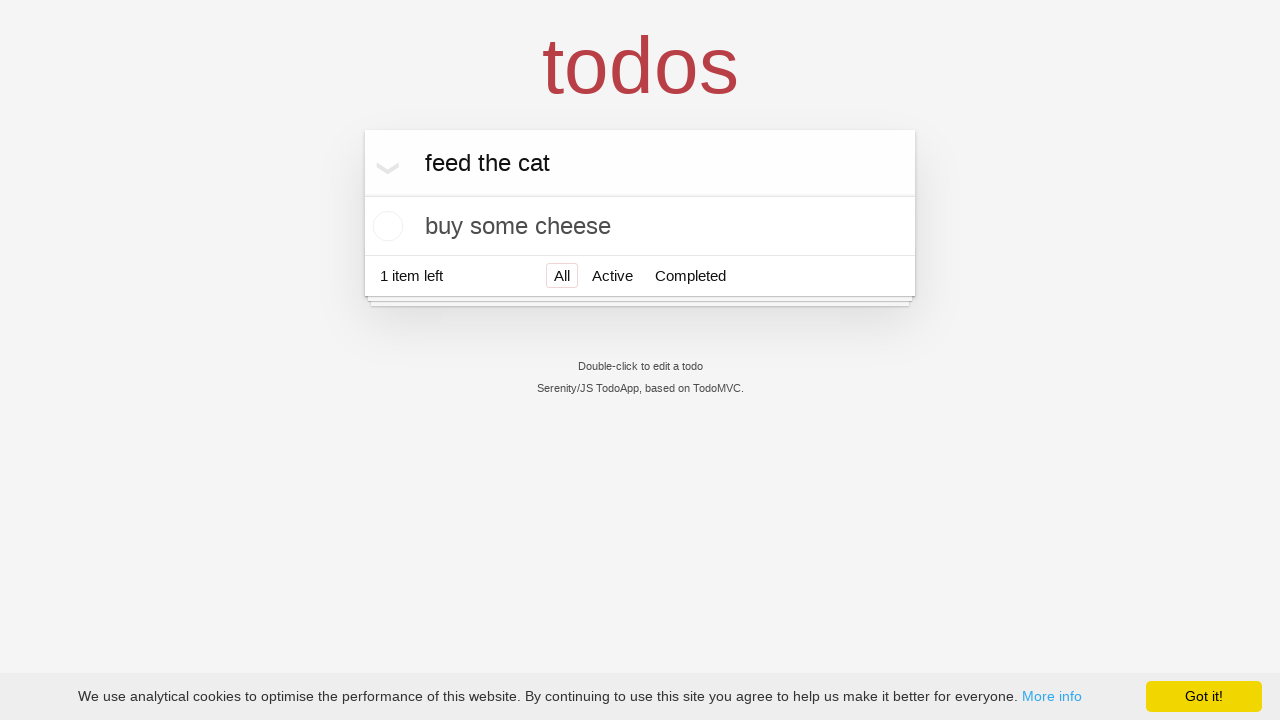

Pressed Enter to add second todo 'feed the cat' on .new-todo
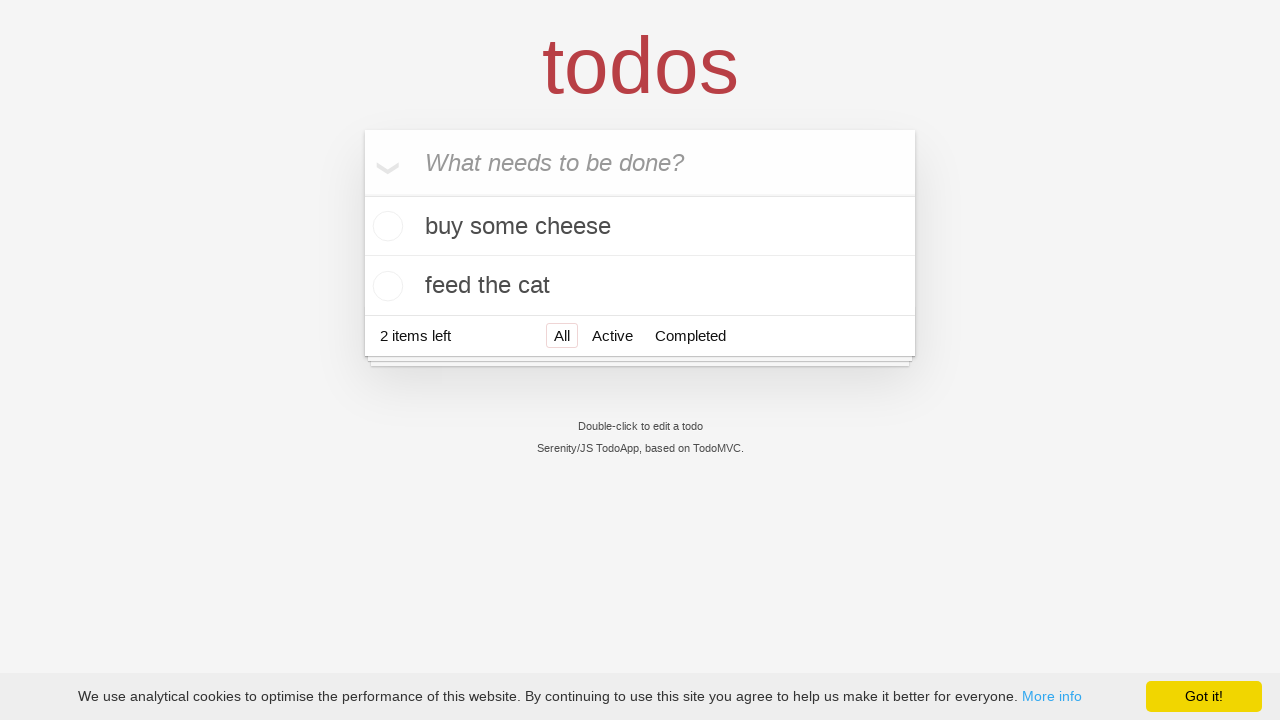

Filled new todo input with 'book a doctors appointment' on .new-todo
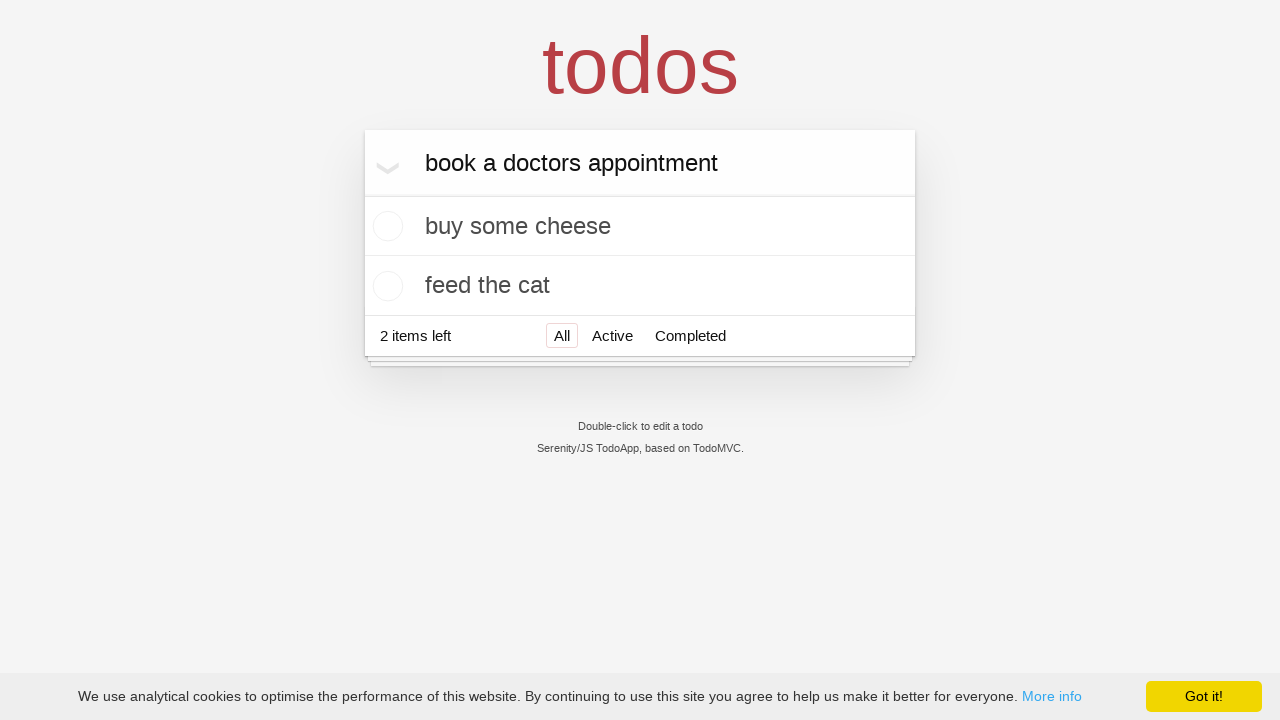

Pressed Enter to add third todo 'book a doctors appointment' on .new-todo
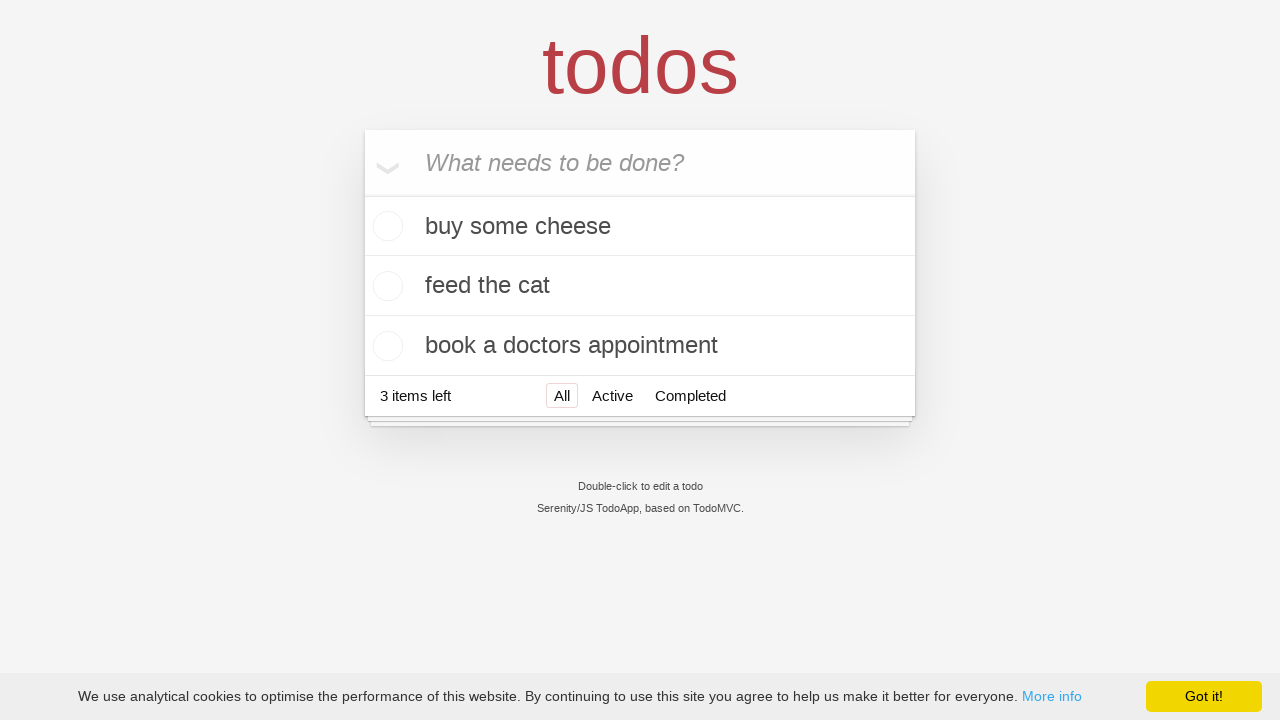

Checked the toggle-all checkbox to mark all items as completed at (362, 193) on .toggle-all
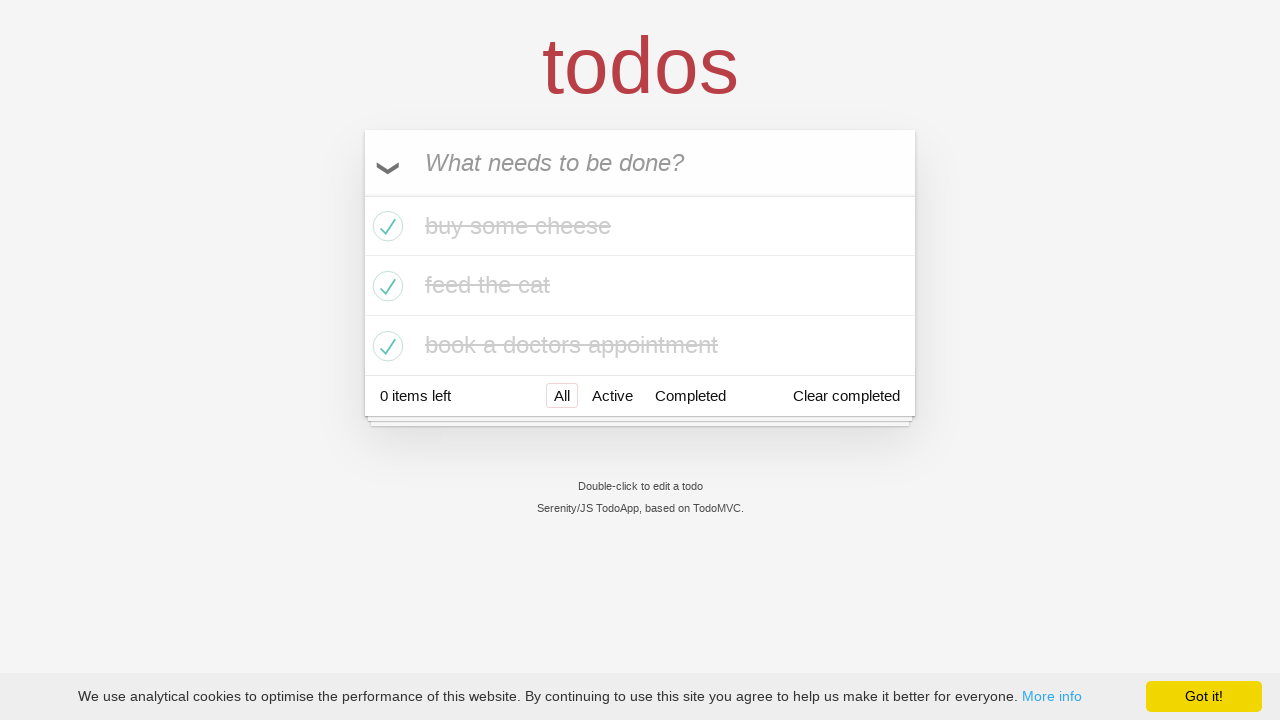

Waited for all todos to be marked as completed
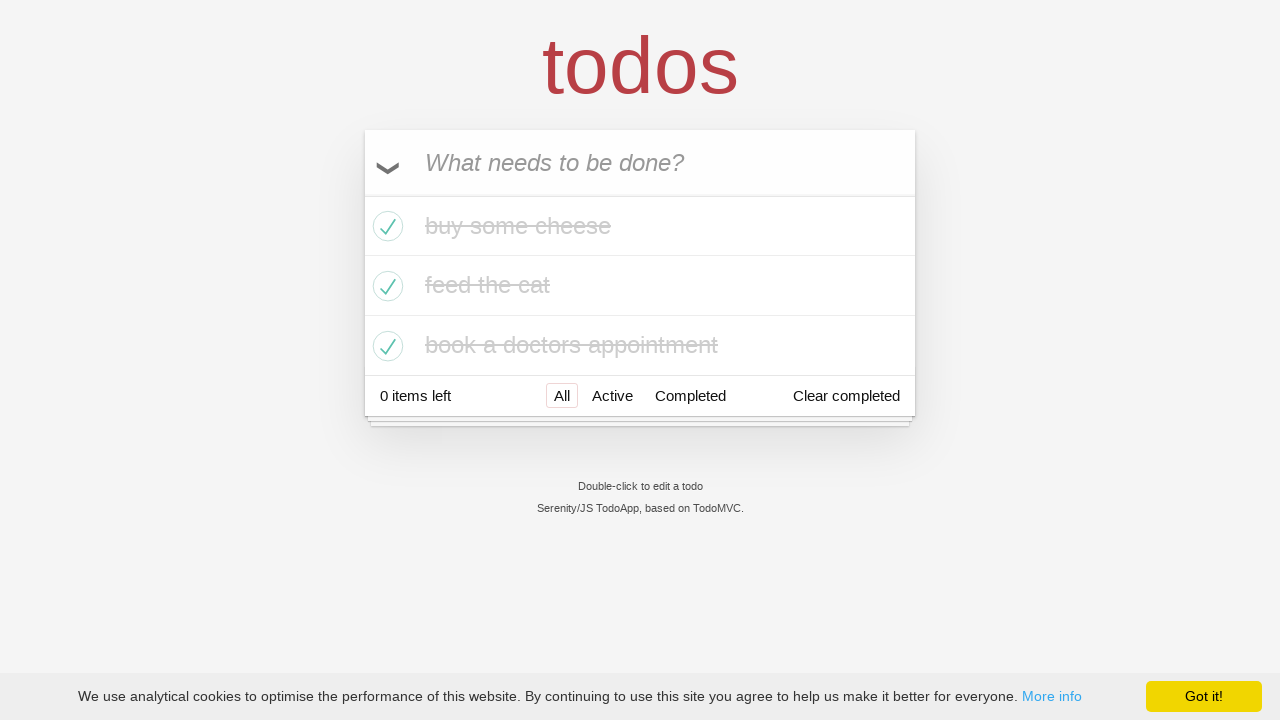

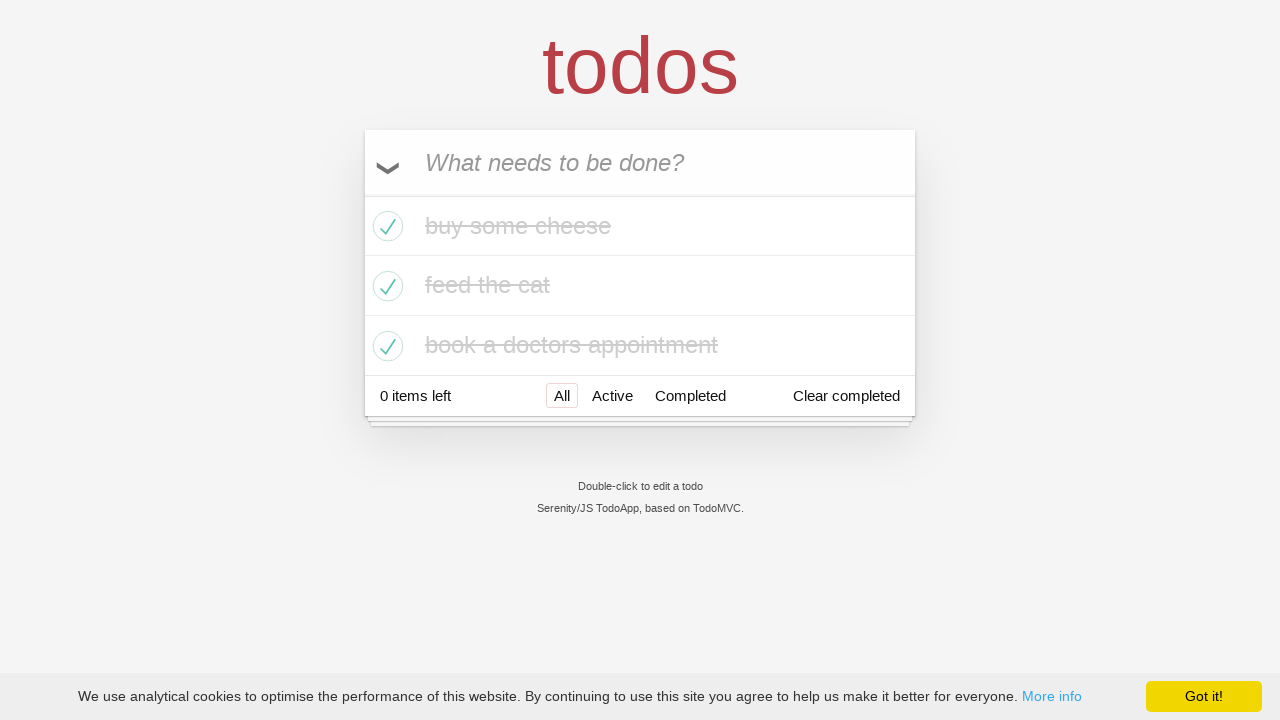